Tests that the input field is cleared after adding a todo item

Starting URL: https://demo.playwright.dev/todomvc

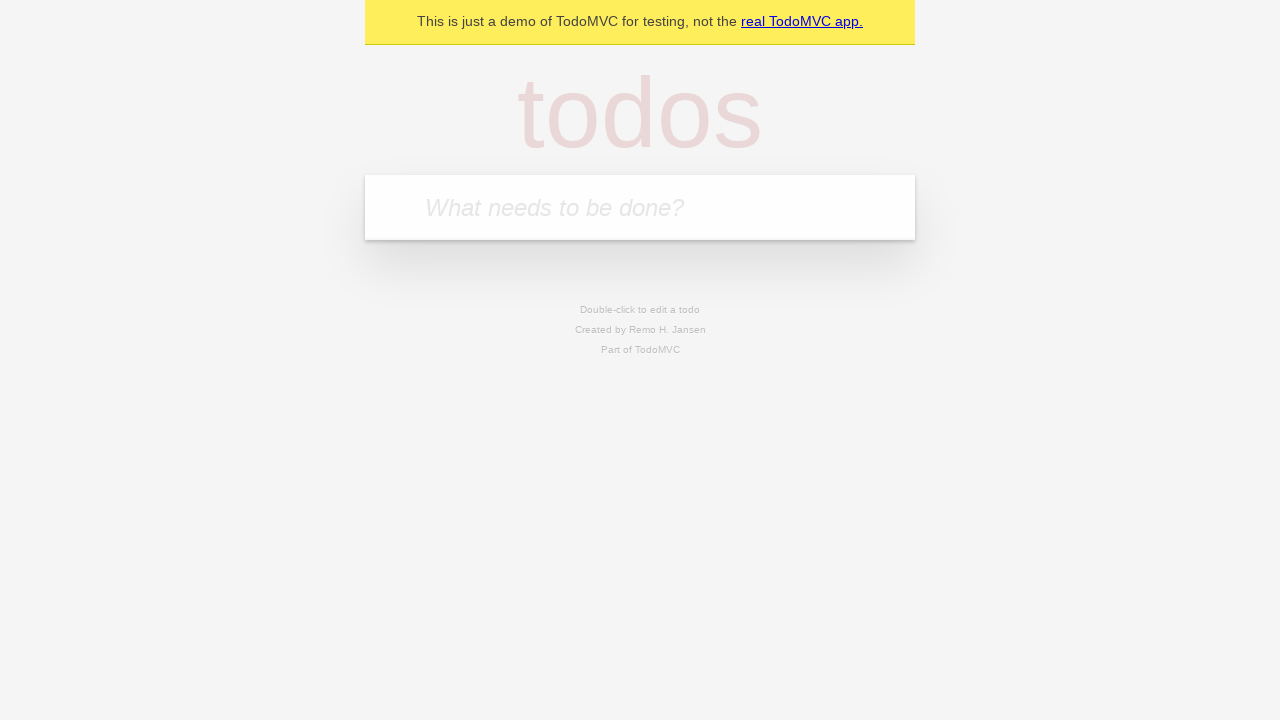

Located the todo input field
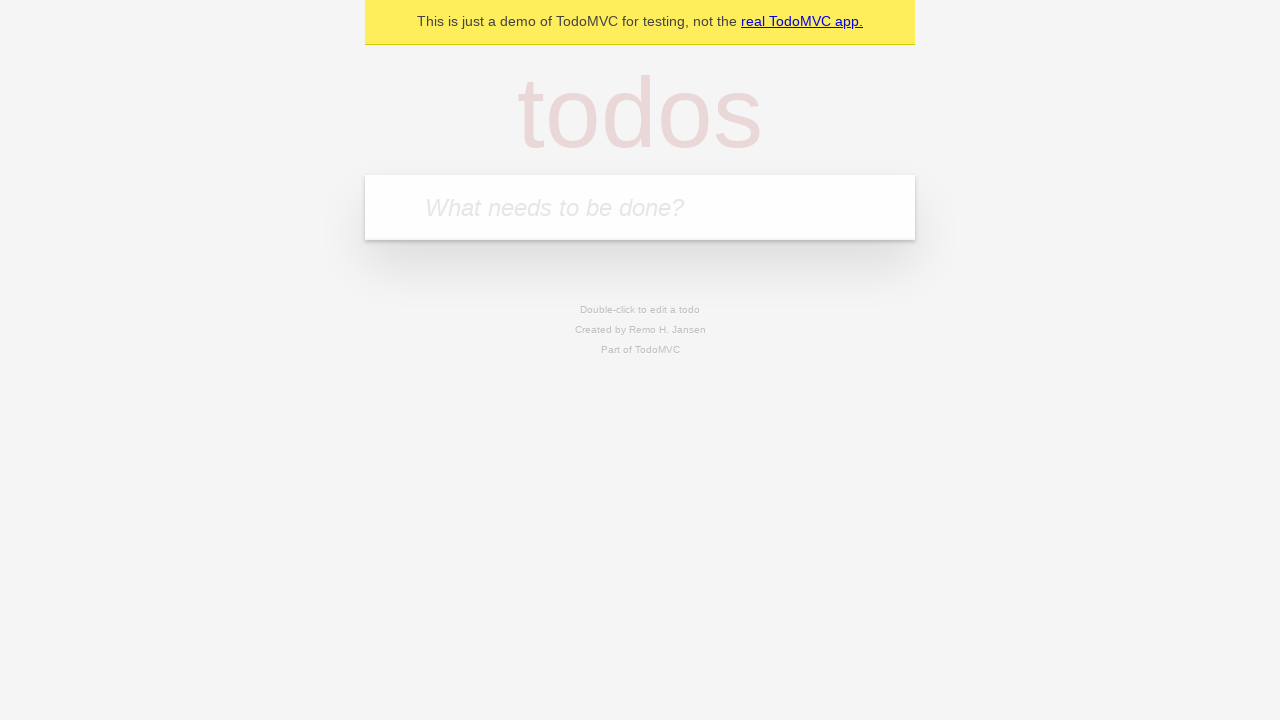

Filled input field with 'buy some cheese' on internal:attr=[placeholder="What needs to be done?"i]
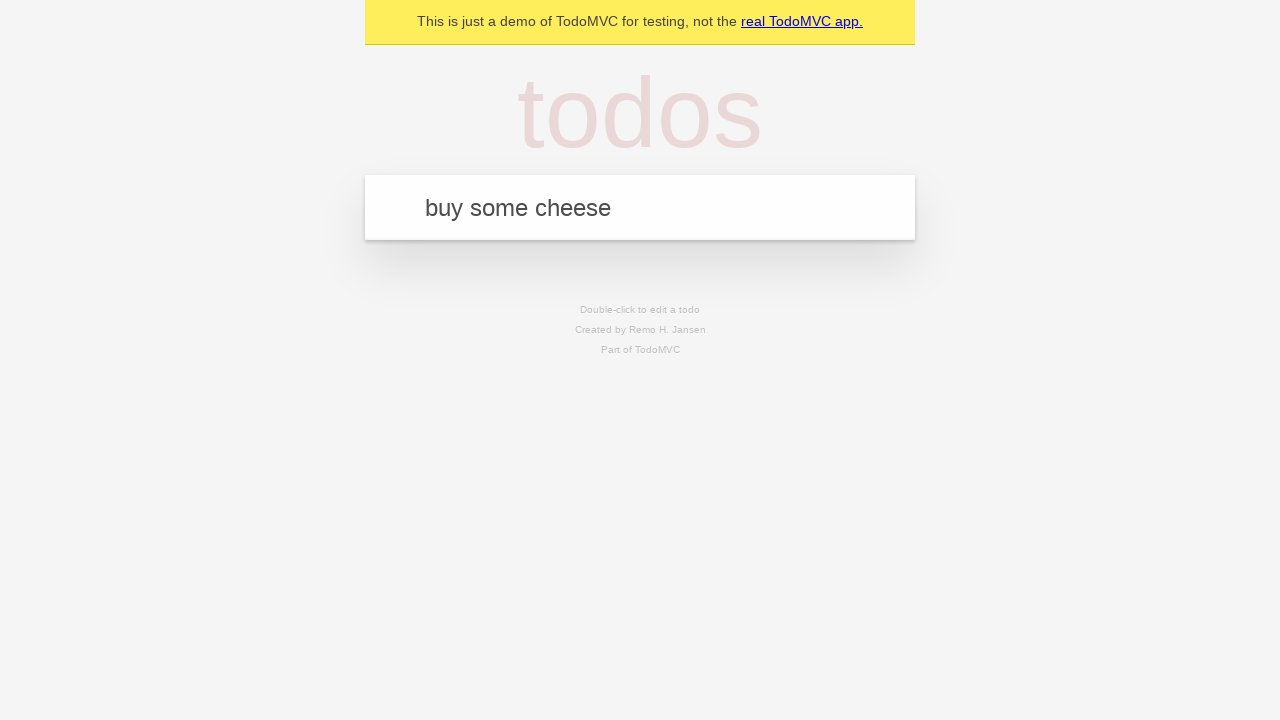

Pressed Enter to add todo item on internal:attr=[placeholder="What needs to be done?"i]
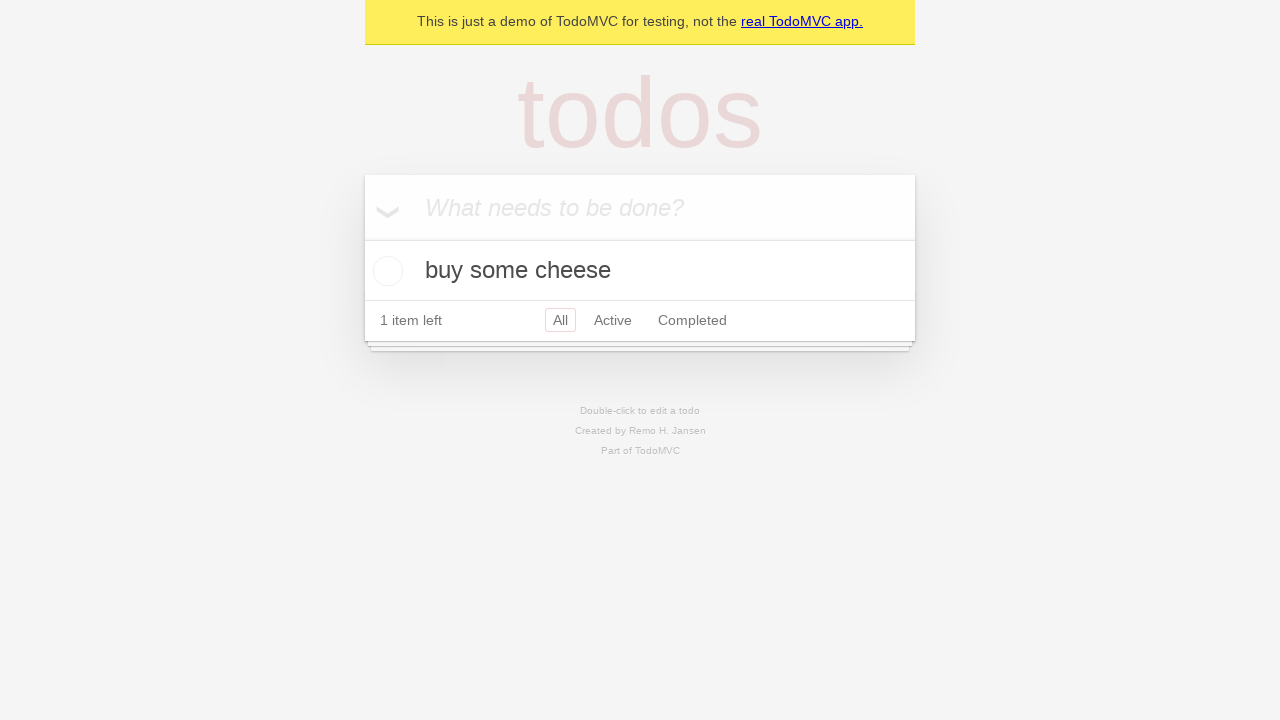

Todo item appeared in the list
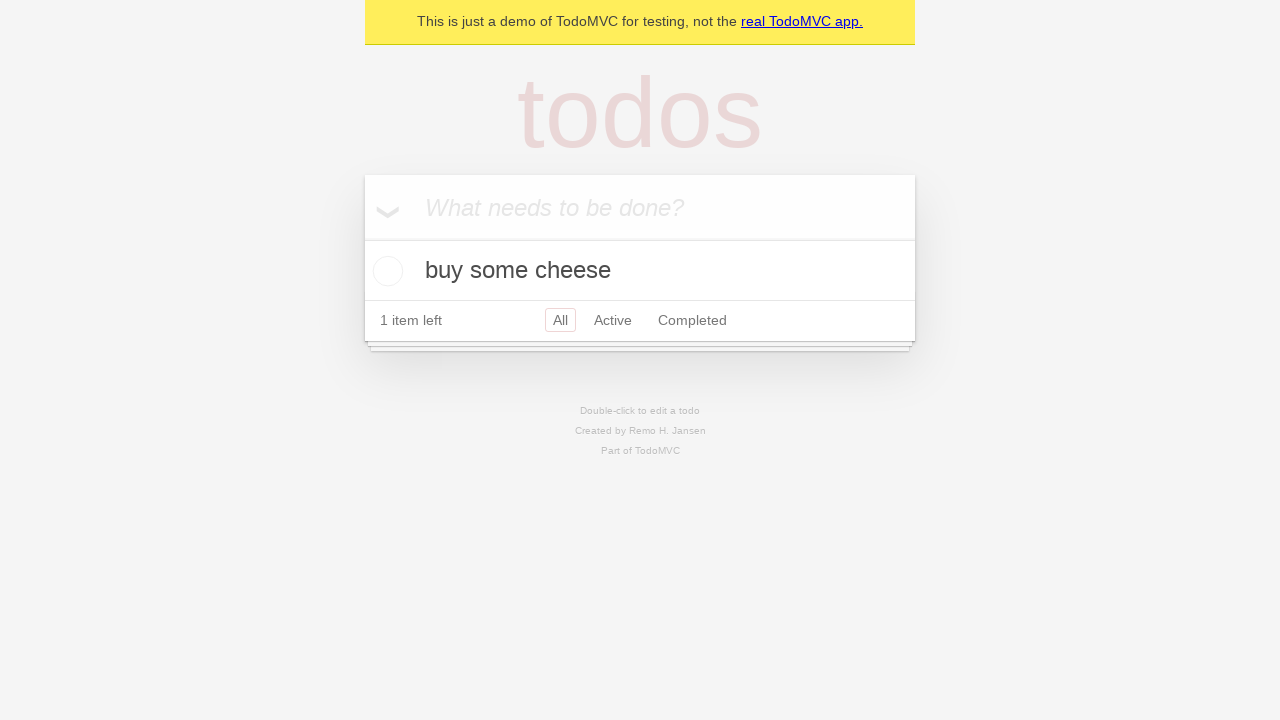

Verified that input field is cleared after adding item
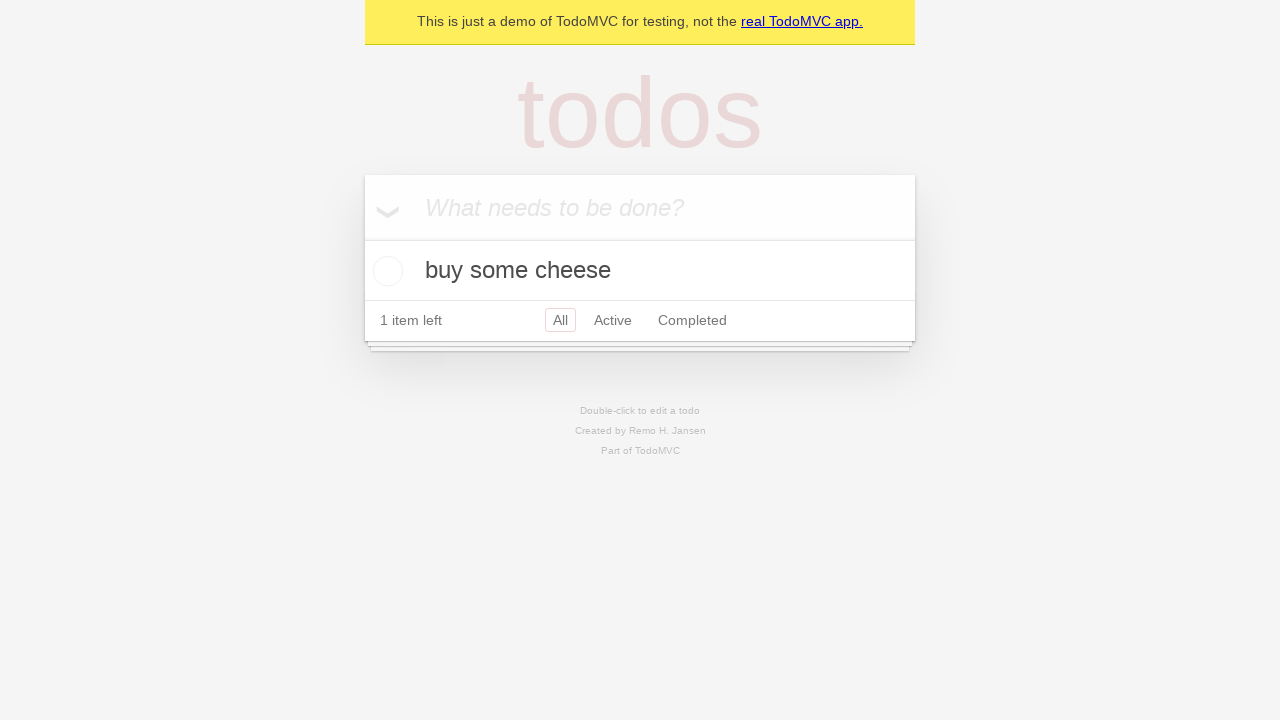

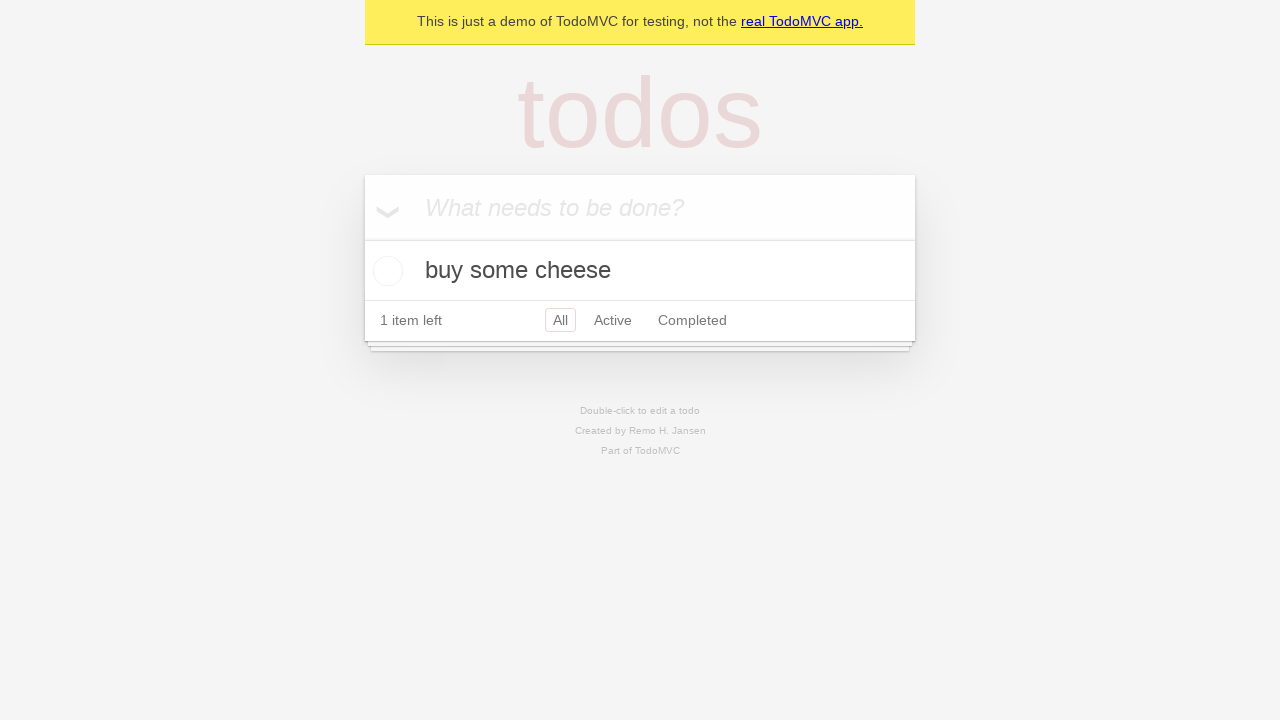